Tests an e-commerce practice site by searching for products, adding them to cart, proceeding to checkout, and applying a promo code to verify the discount is applied.

Starting URL: https://rahulshettyacademy.com/seleniumPractise/

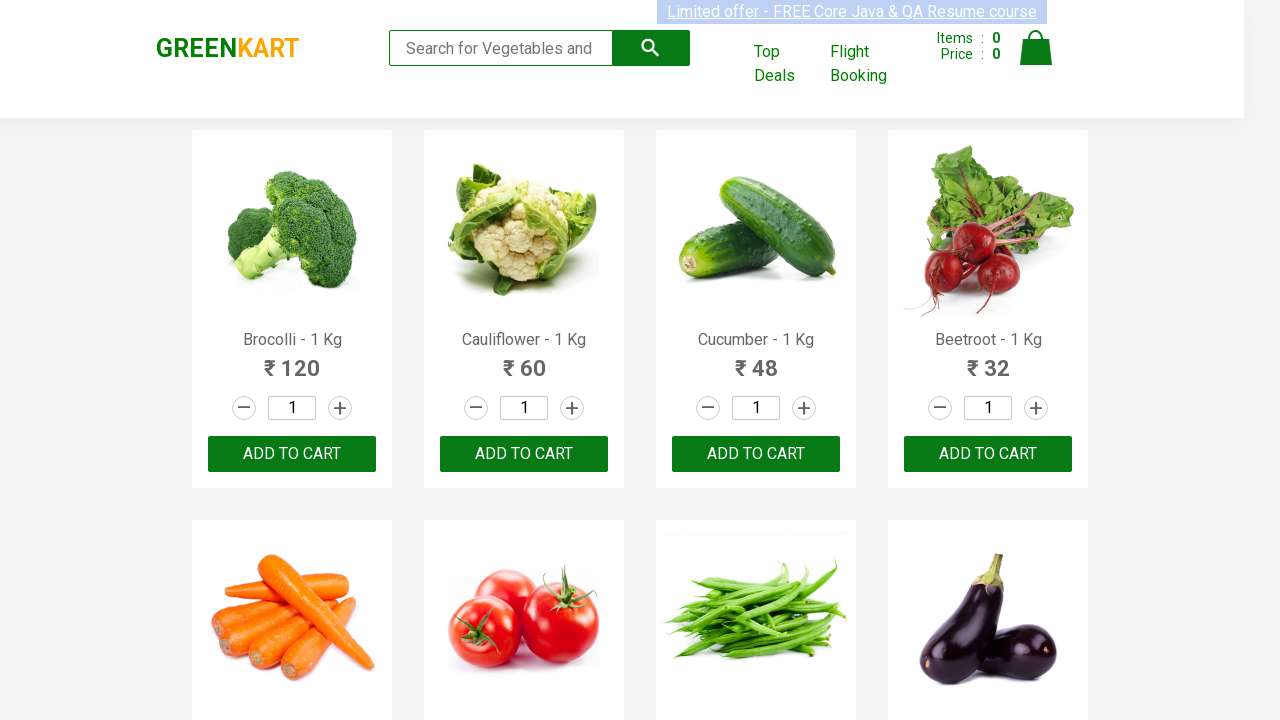

Filled search field with 'be' to filter products on .search-keyword
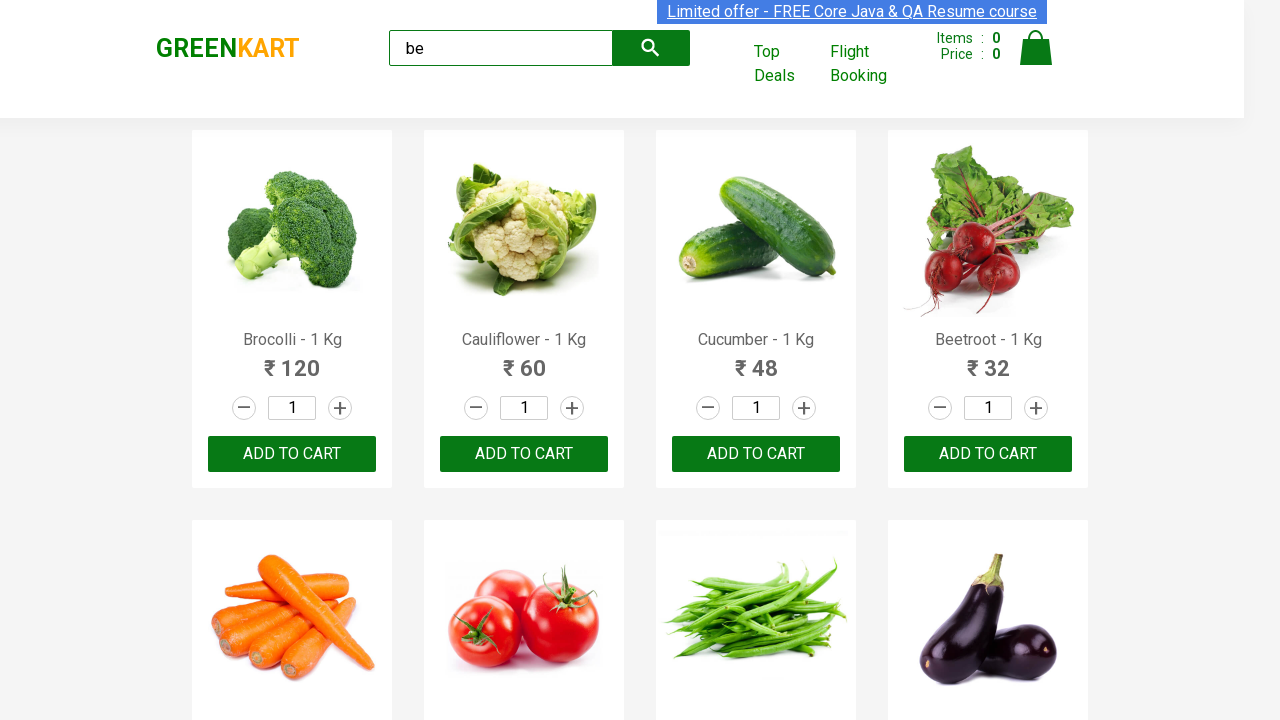

Products loaded after search
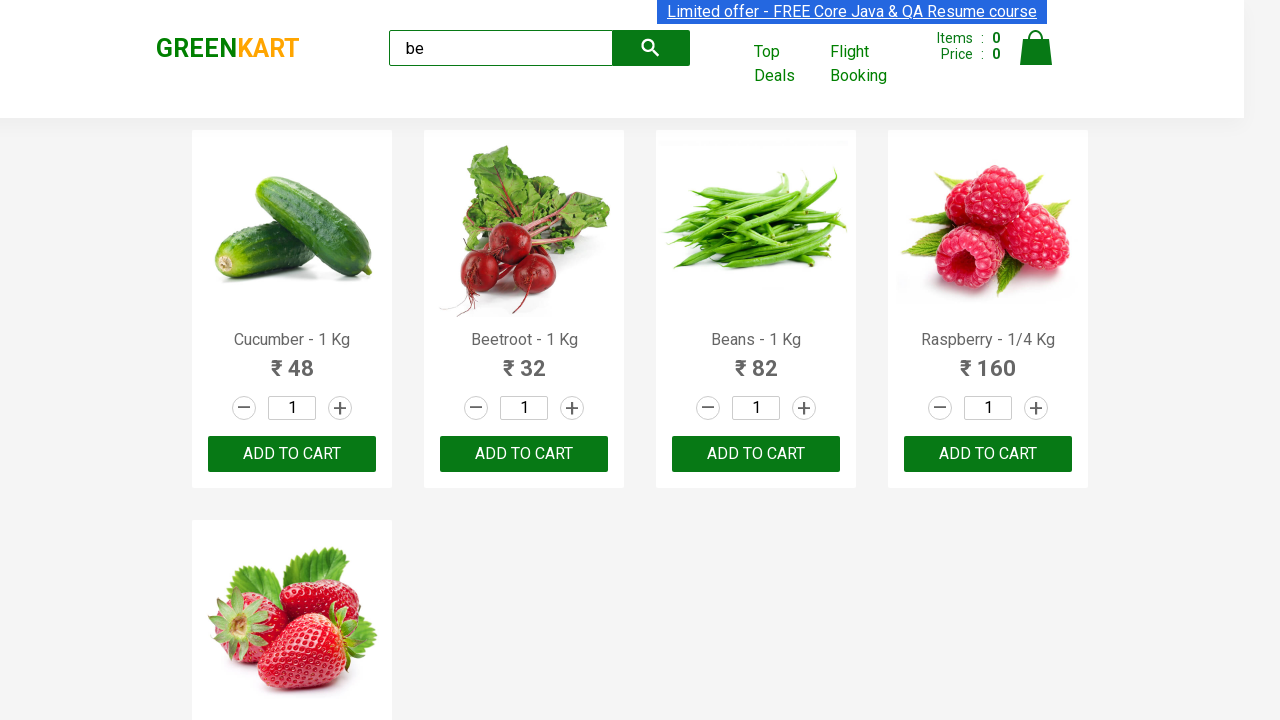

Clicked 'Add to Cart' button for a product at (292, 408) on xpath=//div[@class='product'] >> nth=0 >> div:nth-child(4)
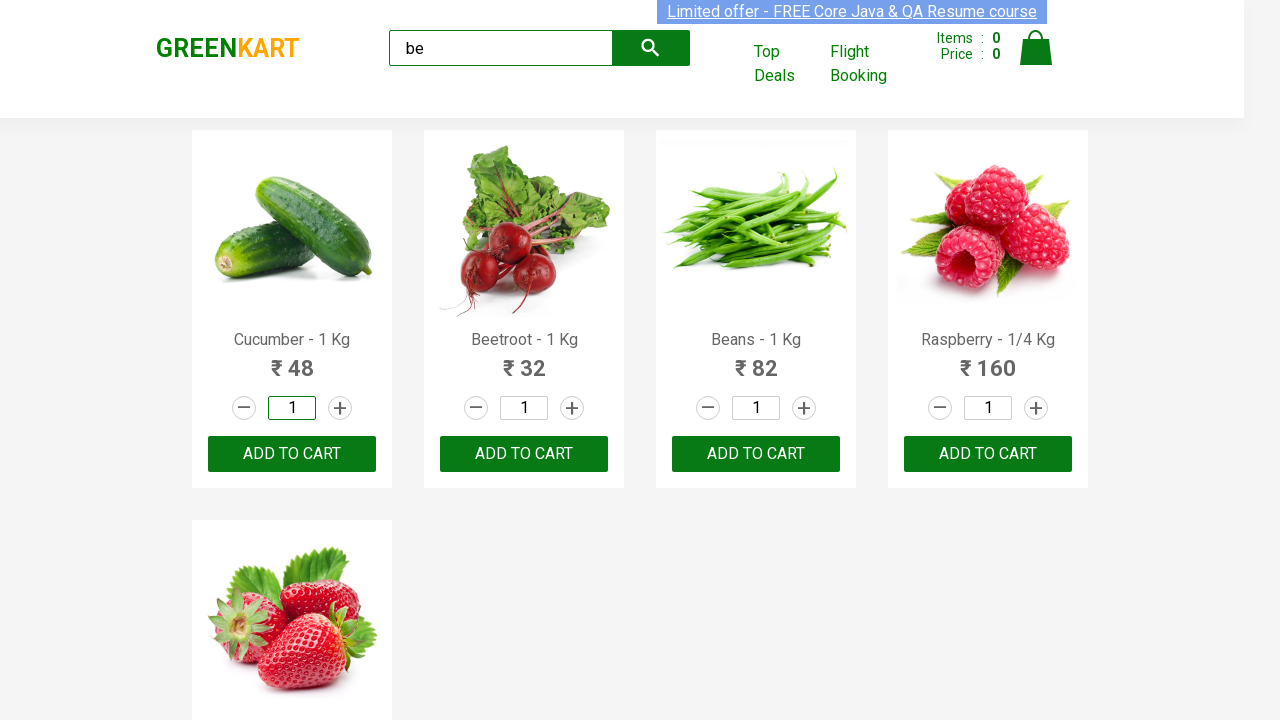

Clicked 'Add to Cart' button for a product at (524, 408) on xpath=//div[@class='product'] >> nth=1 >> div:nth-child(4)
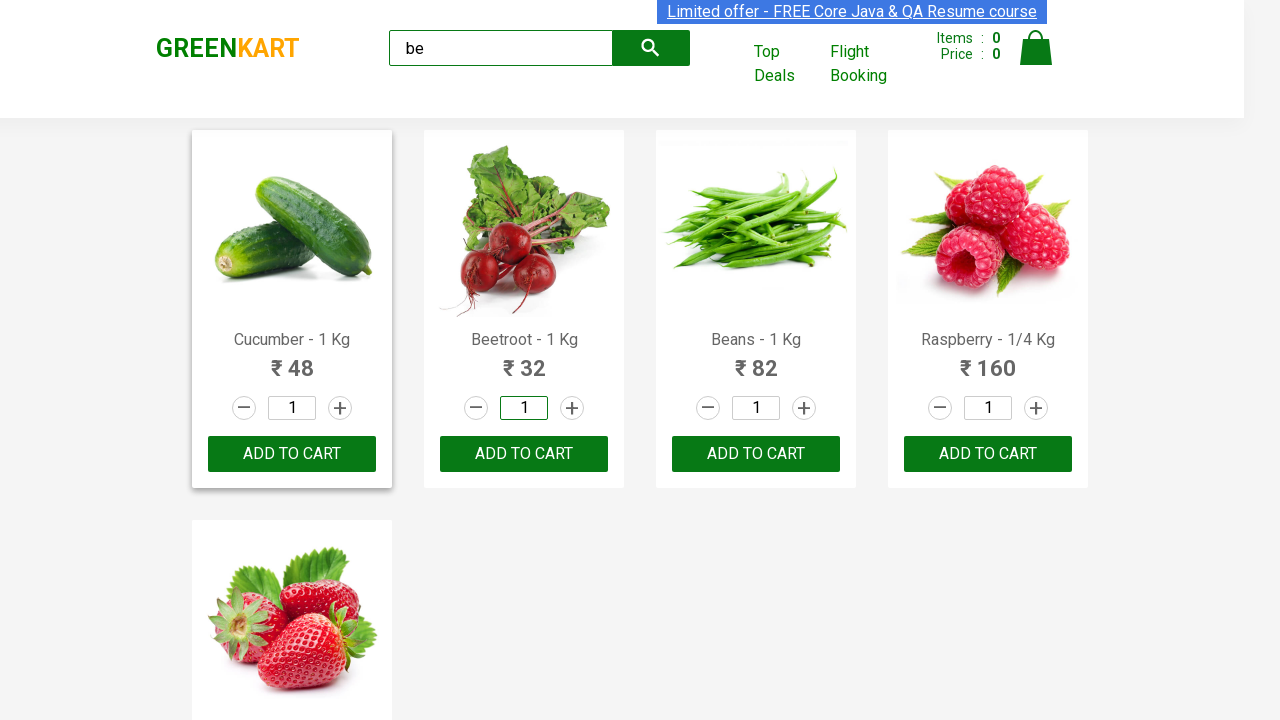

Clicked 'Add to Cart' button for a product at (756, 408) on xpath=//div[@class='product'] >> nth=2 >> div:nth-child(4)
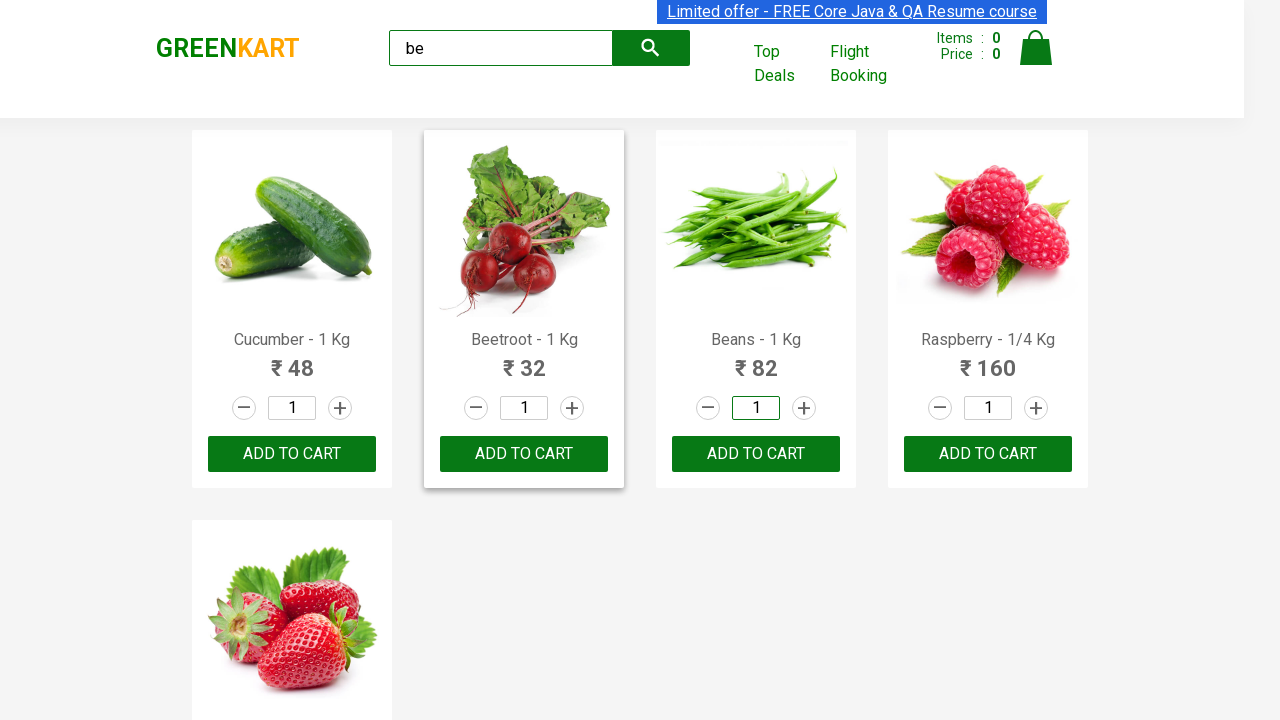

Clicked 'Add to Cart' button for a product at (988, 408) on xpath=//div[@class='product'] >> nth=3 >> div:nth-child(4)
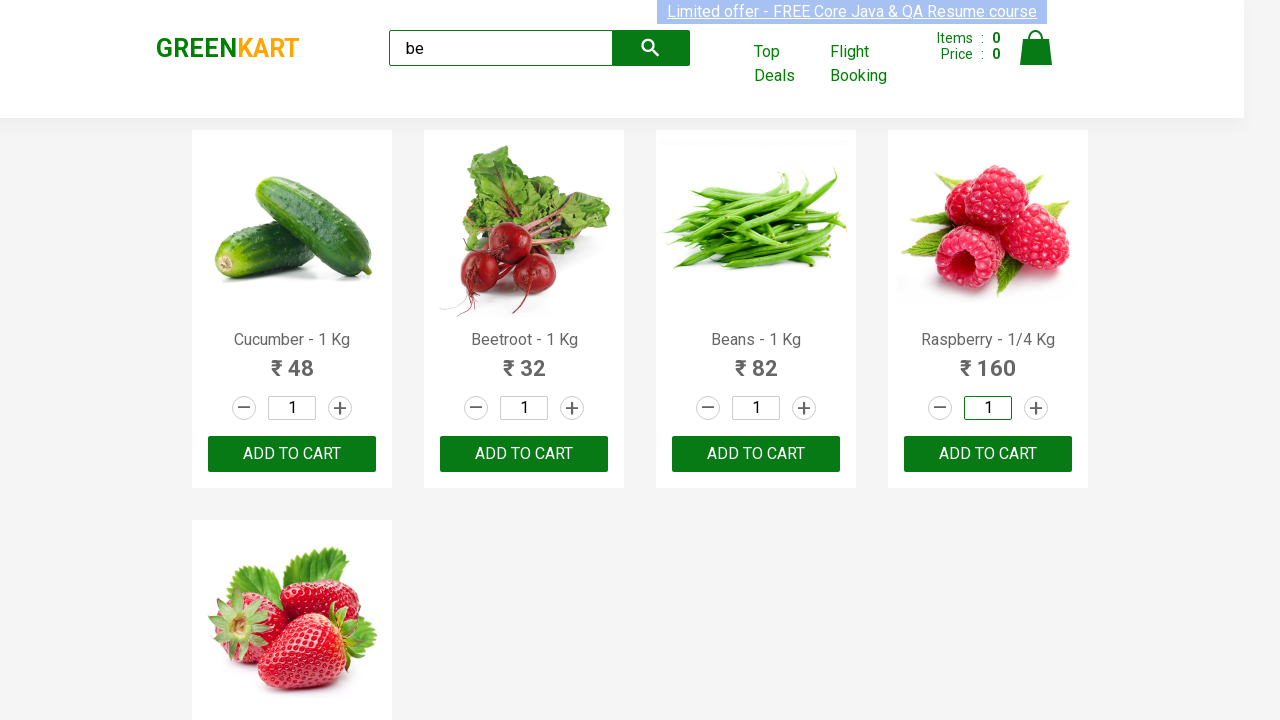

Clicked 'Add to Cart' button for a product at (292, 523) on xpath=//div[@class='product'] >> nth=4 >> div:nth-child(4)
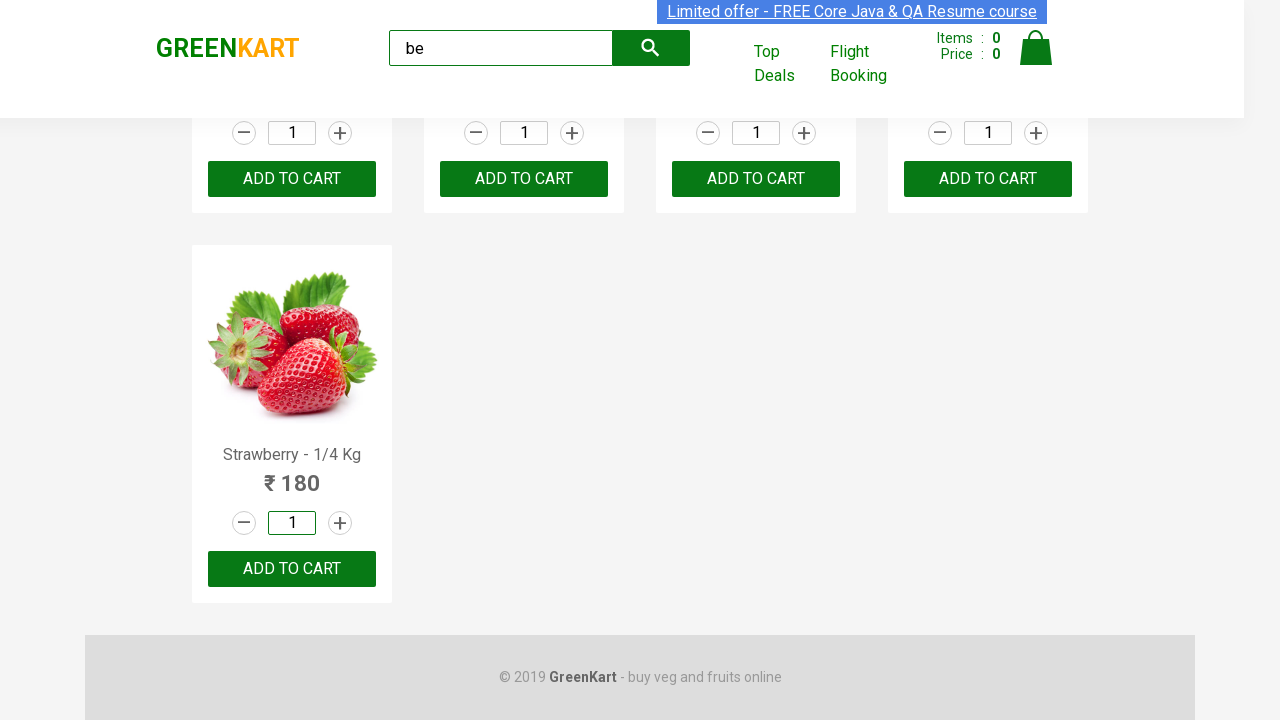

Clicked on cart icon to view cart at (1036, 48) on img[alt='Cart']
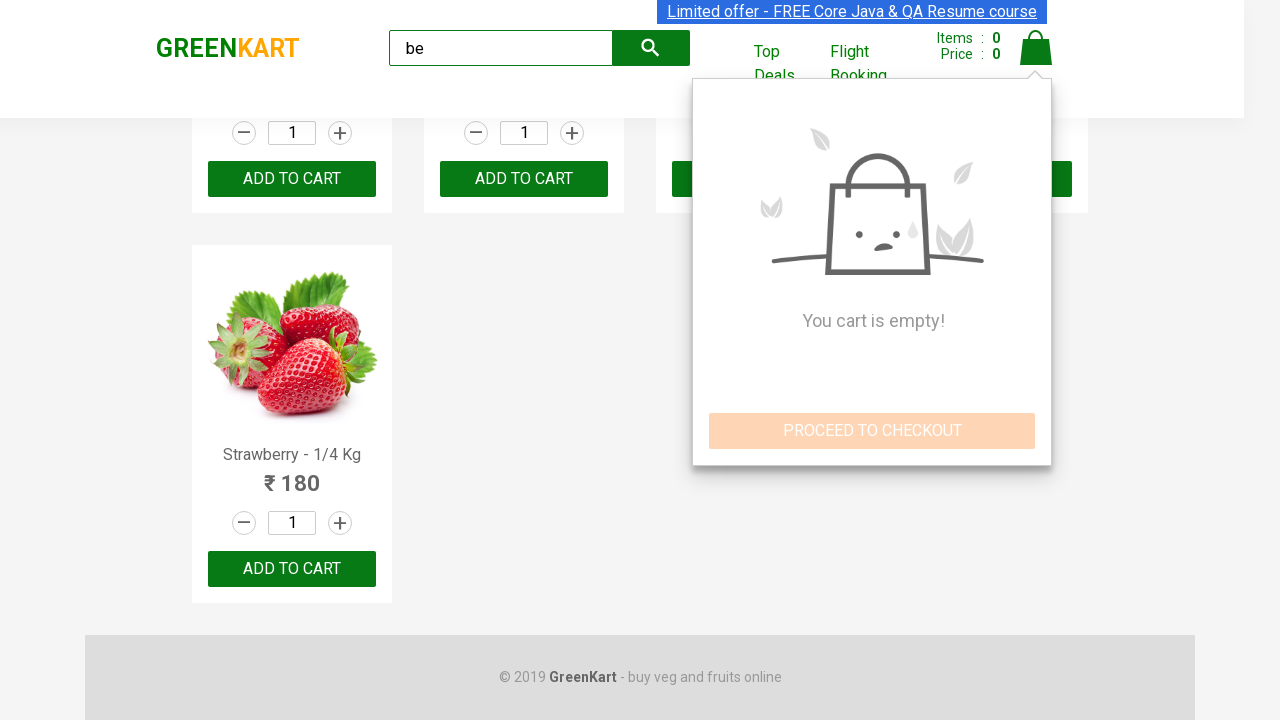

Clicked 'PROCEED TO CHECKOUT' button at (872, 431) on xpath=//div[@class='action-block']/button[text()='PROCEED TO CHECKOUT']
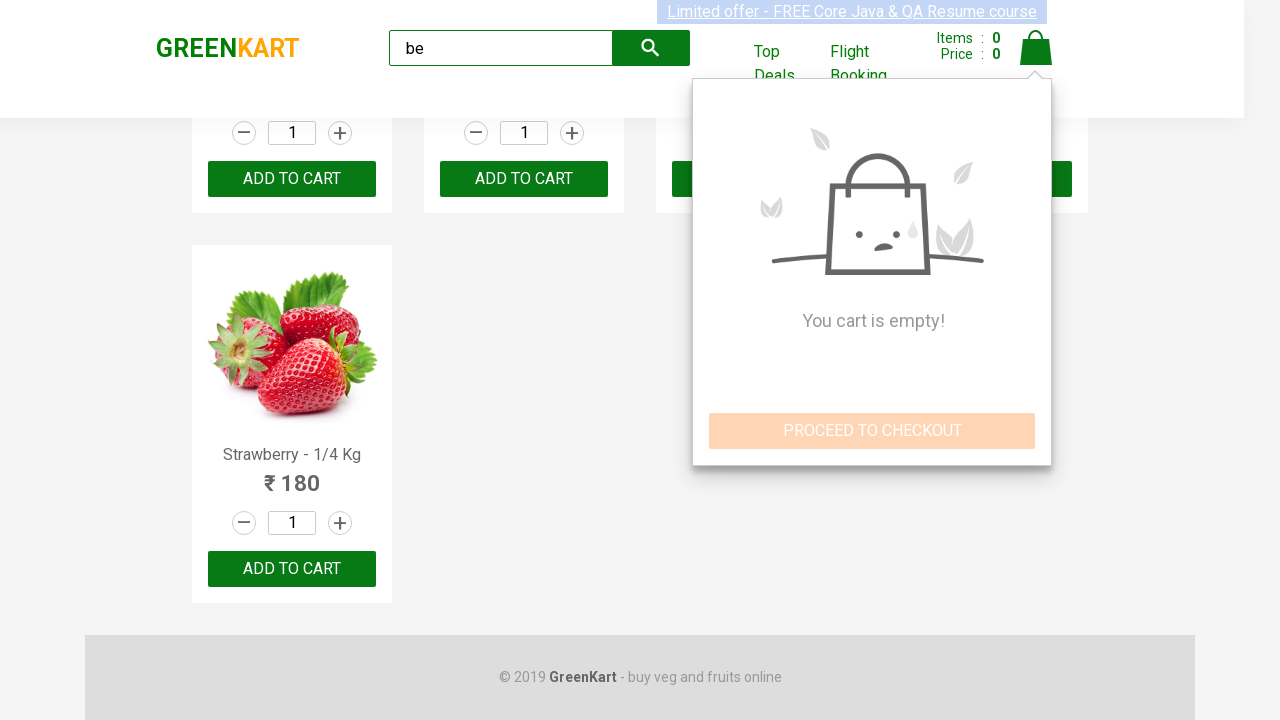

Checkout page loaded with promo code field visible
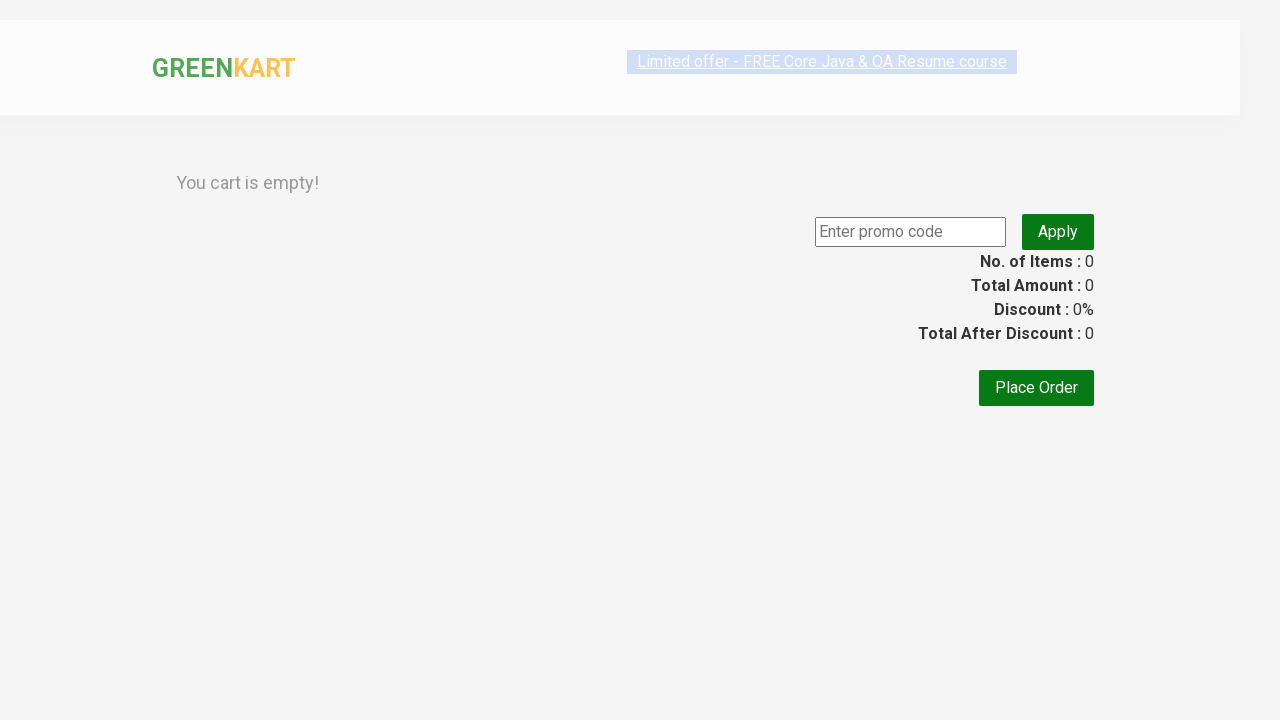

Entered promo code 'rahulshettyacademy' in the promo field on .promoCode
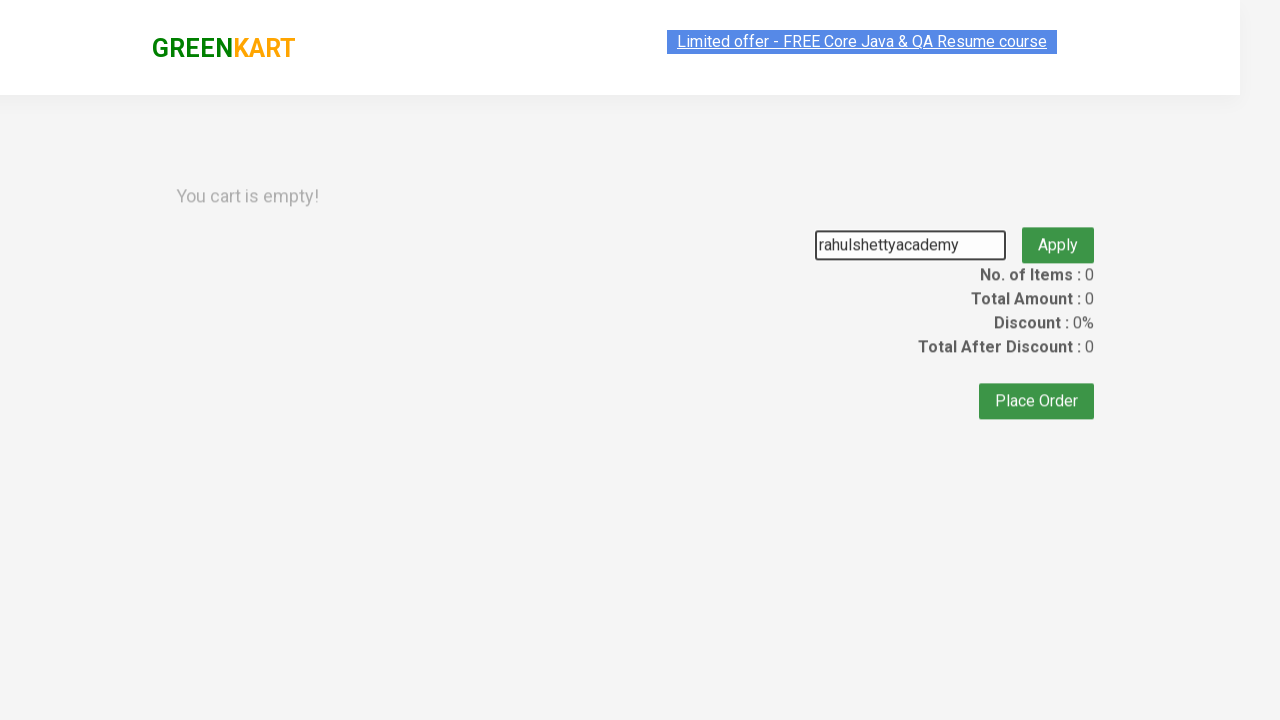

Clicked apply button to apply the promo code at (1058, 232) on .promoBtn
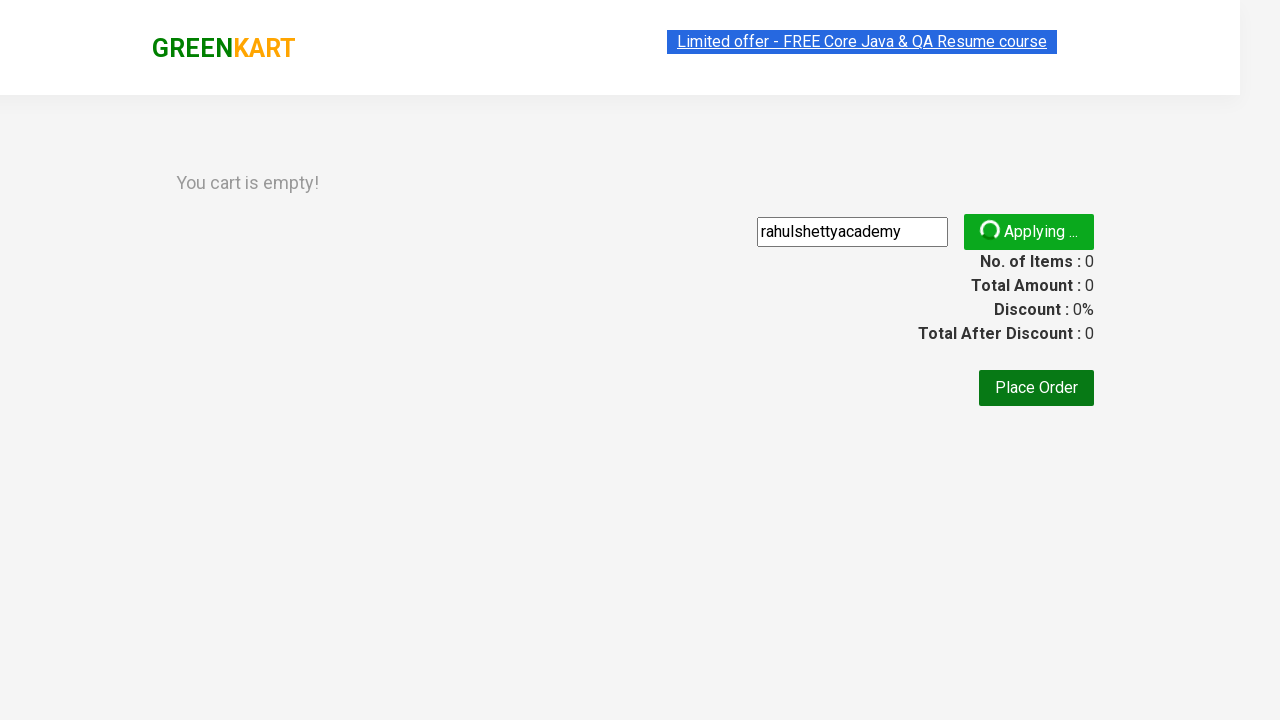

Promo code applied successfully and discount information displayed
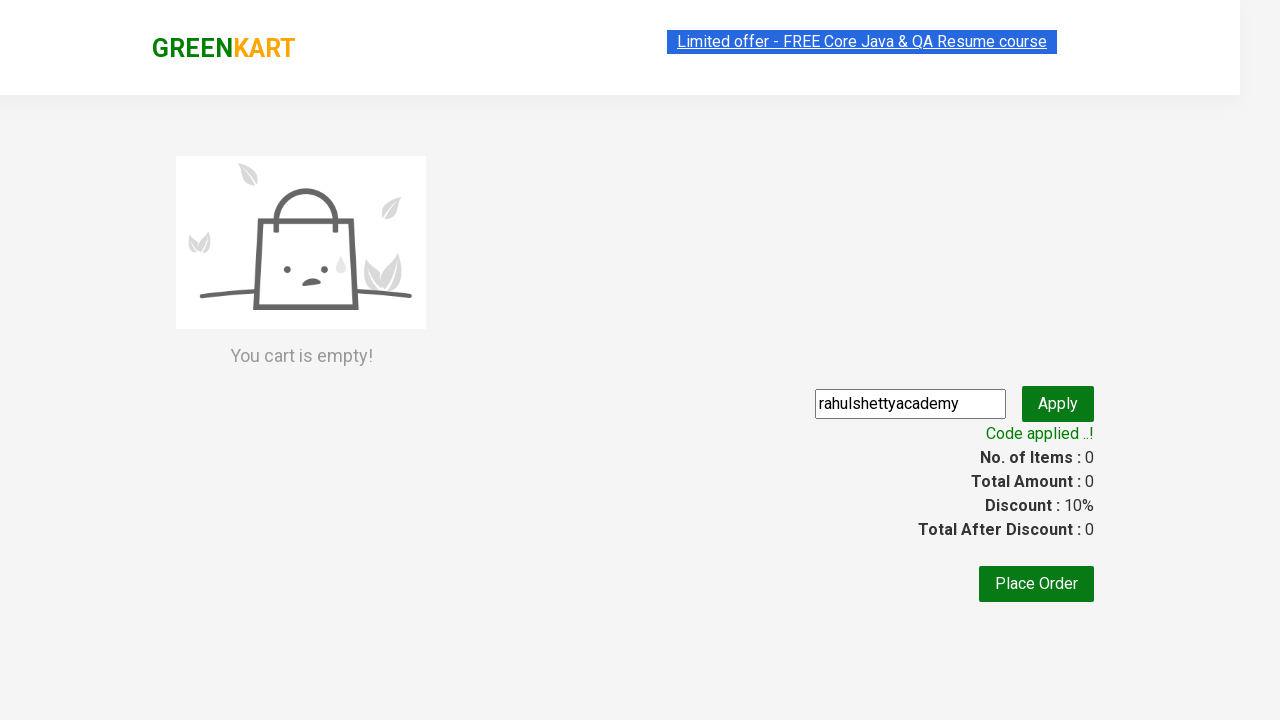

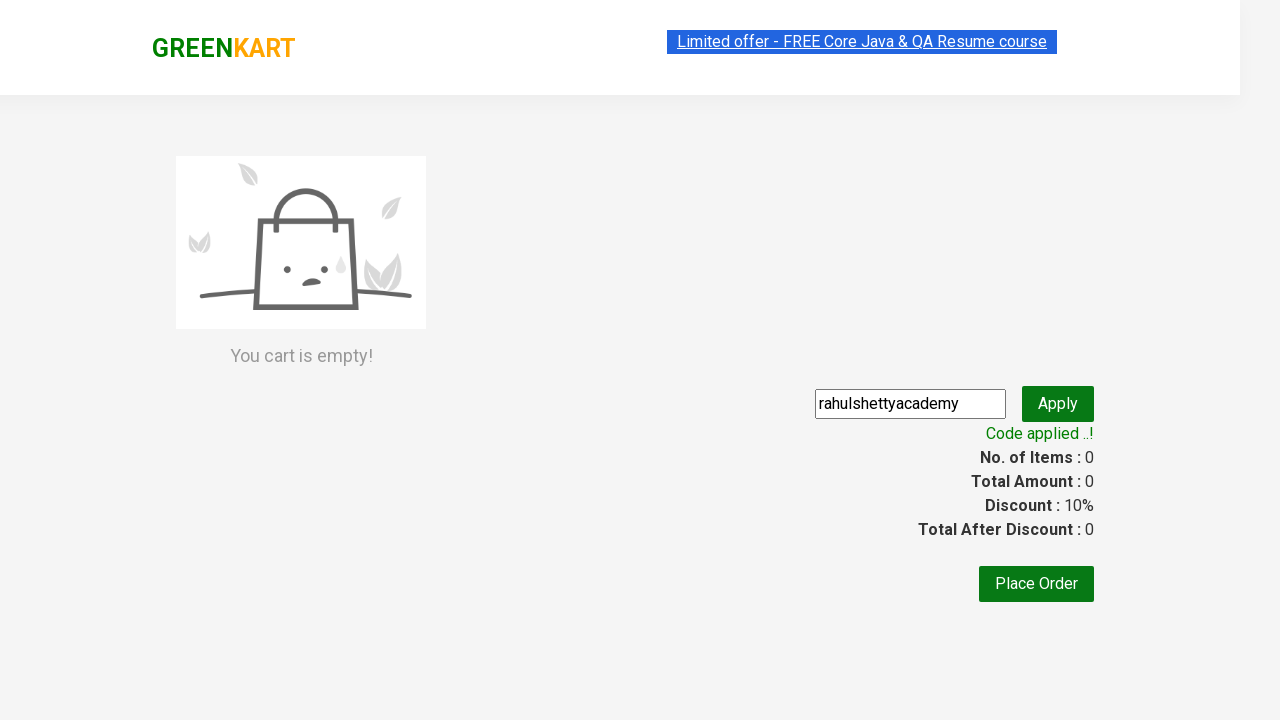